Tests progress bar functionality by starting the progress animation

Starting URL: https://demoqa.com/progress-bar

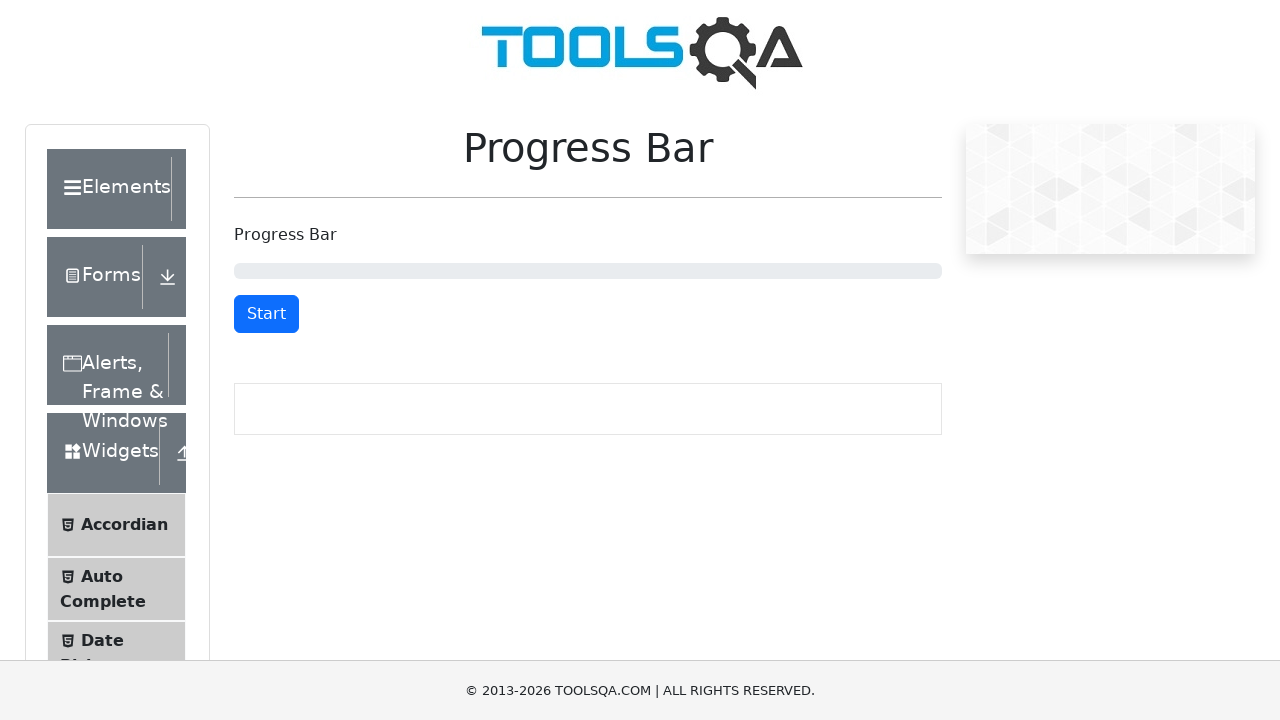

Clicked the start/stop button to begin progress animation at (266, 314) on button#startStopButton
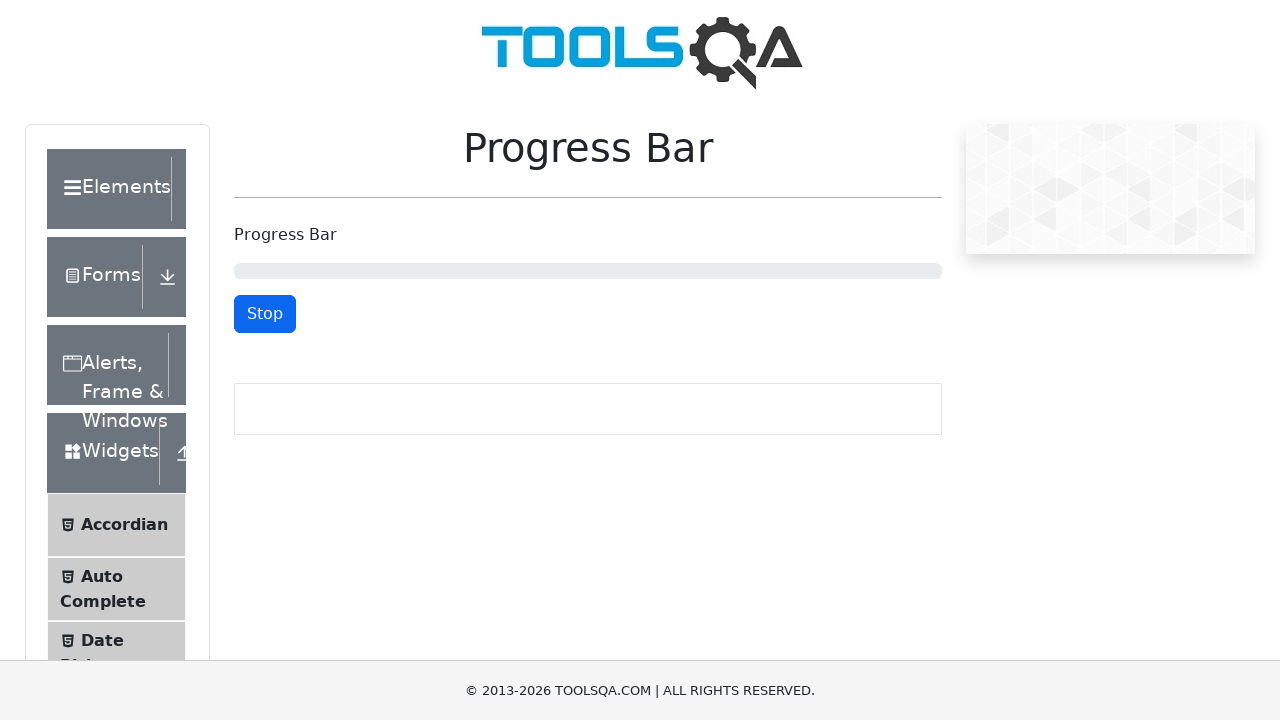

Progress bar reached 100% completion
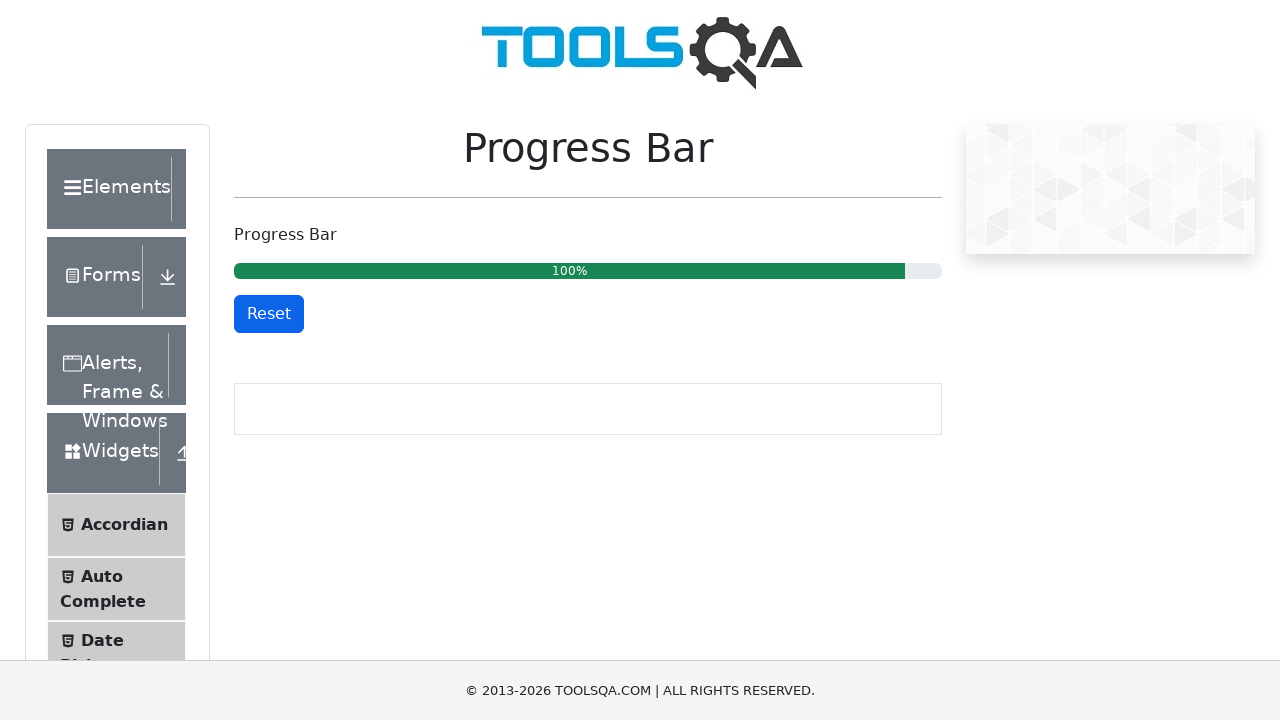

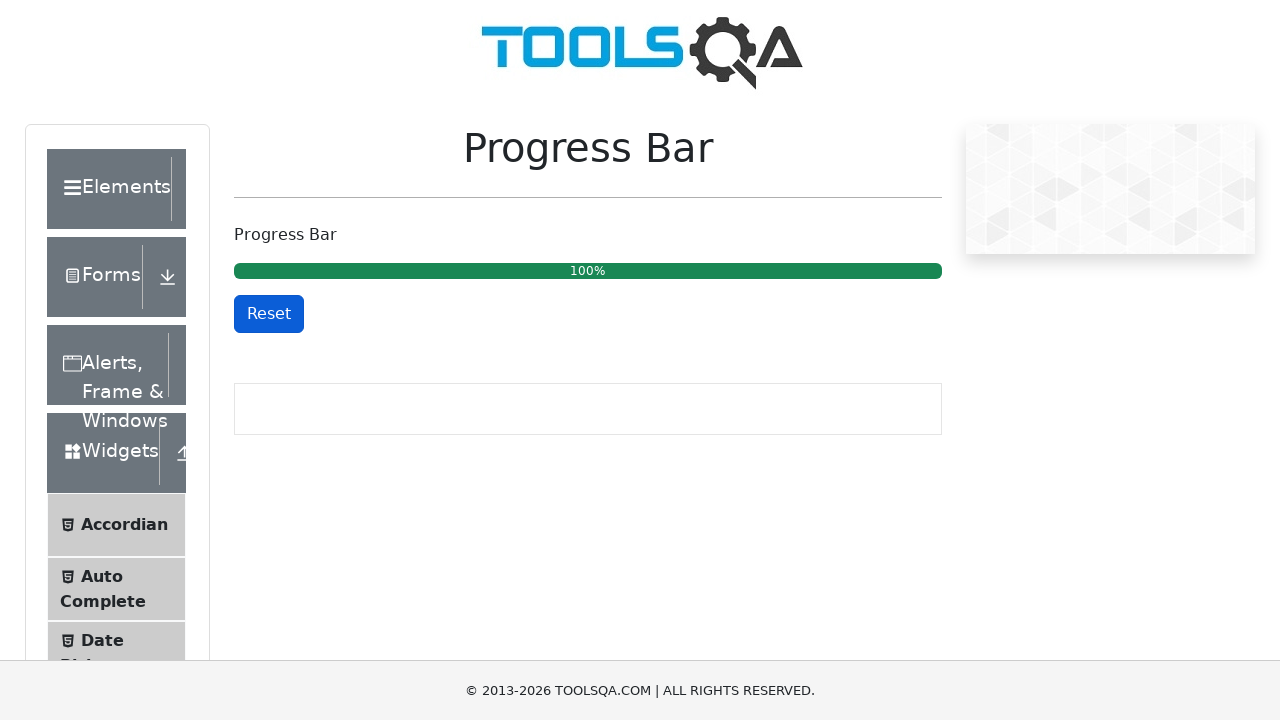